Verifies that pagination links are enabled on the Flag Carriers page

Starting URL: https://www.glendale.com

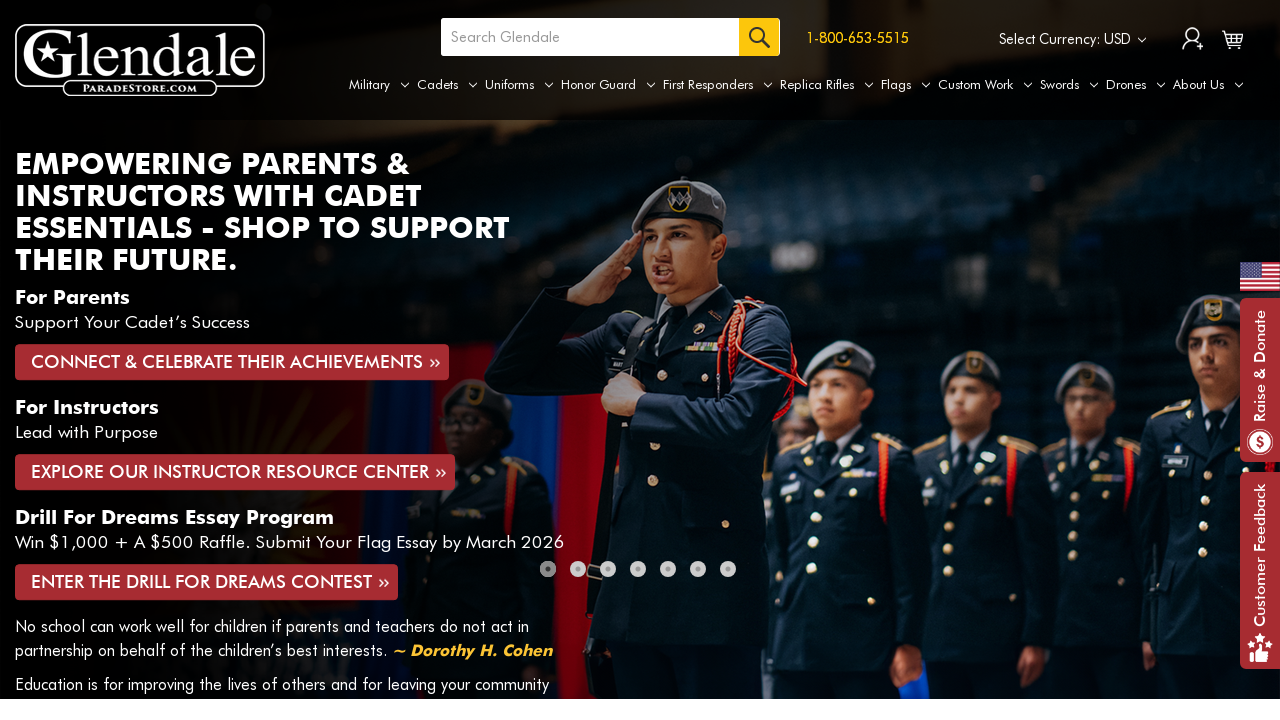

Hovered over Flags tab at (906, 85) on xpath=//a[@aria-label='Flags']
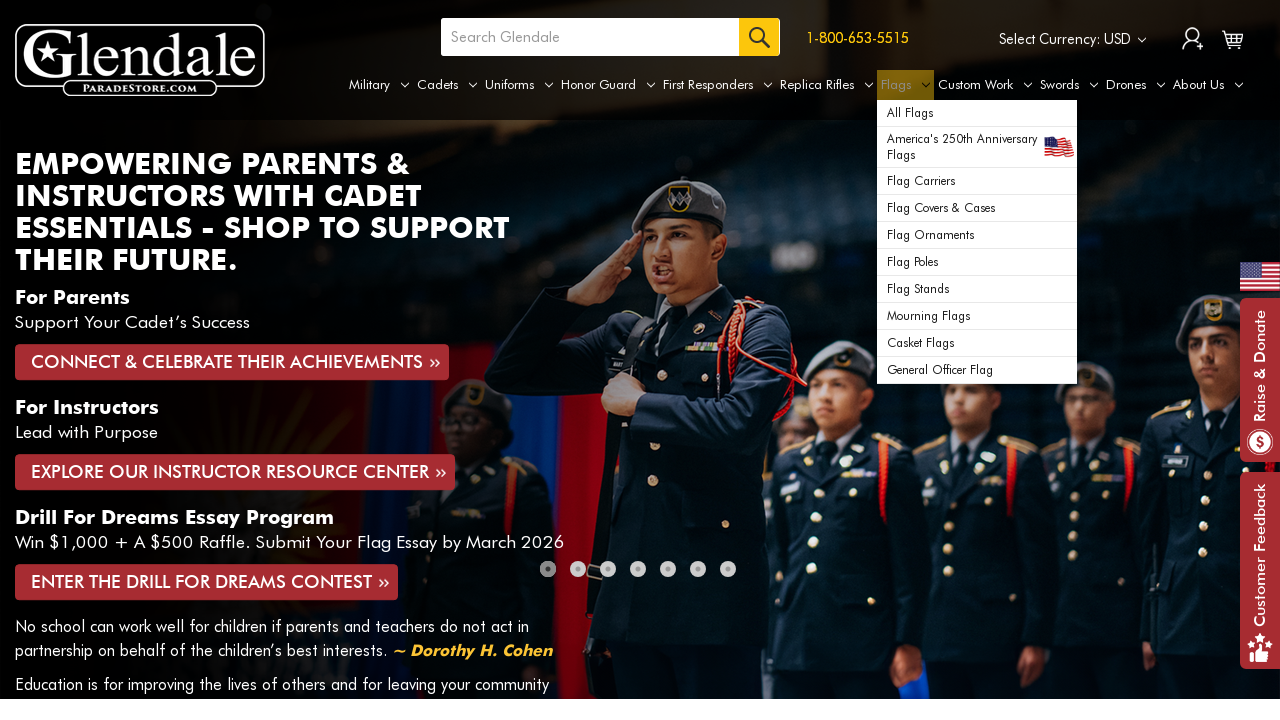

Clicked Flag Carriers from dropdown menu at (977, 147) on (//div[@id='navPages-25']/ul[@class='navPage-subMenu-list']/li[@class='navPage-s
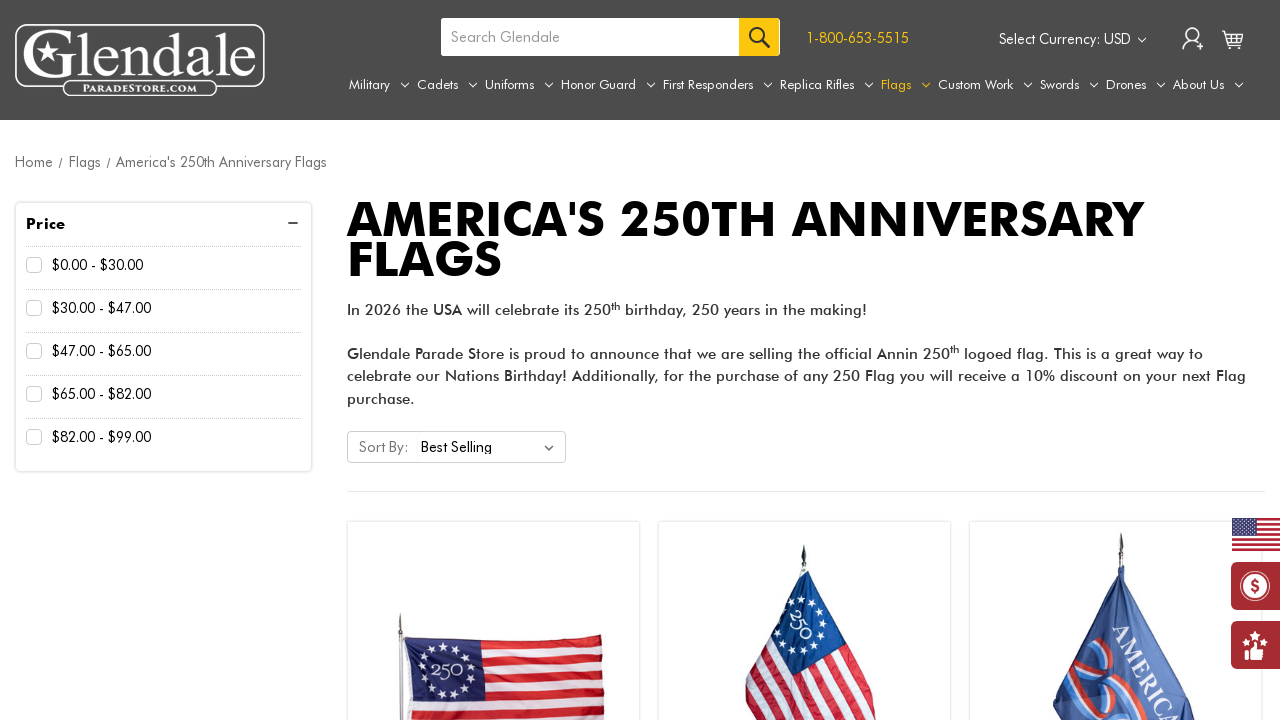

Located all pagination links on Flag Carriers page
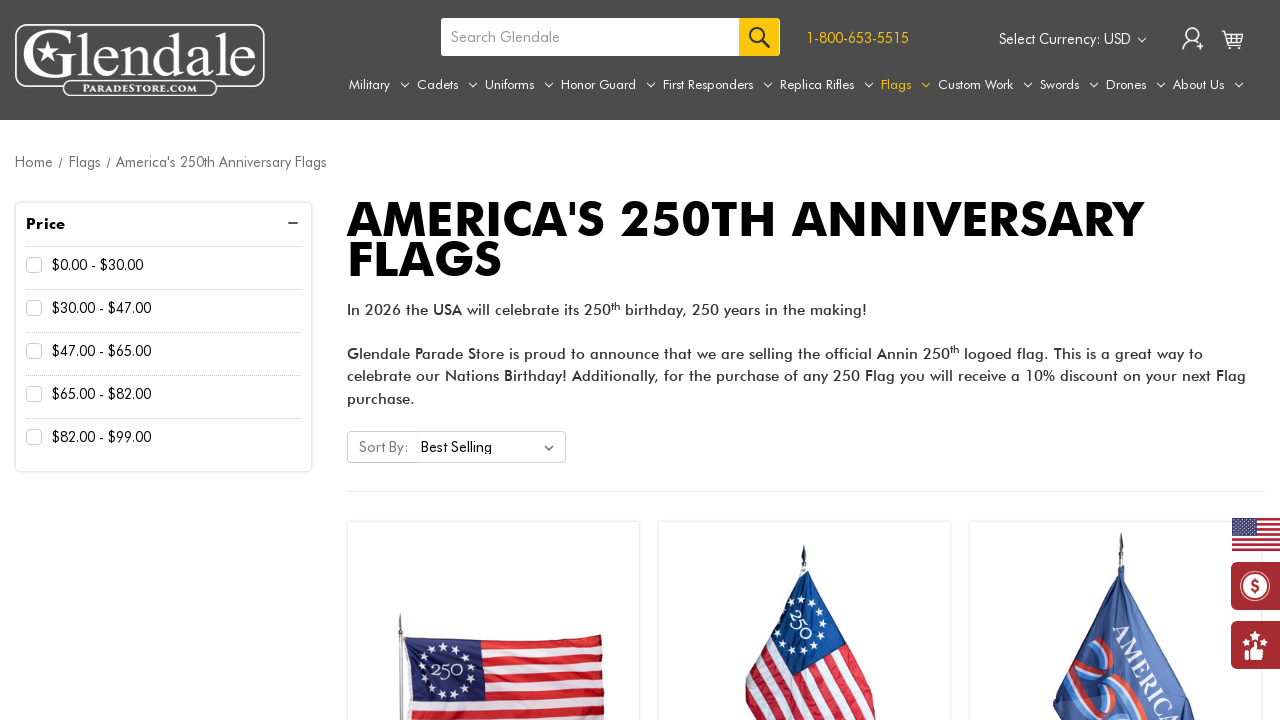

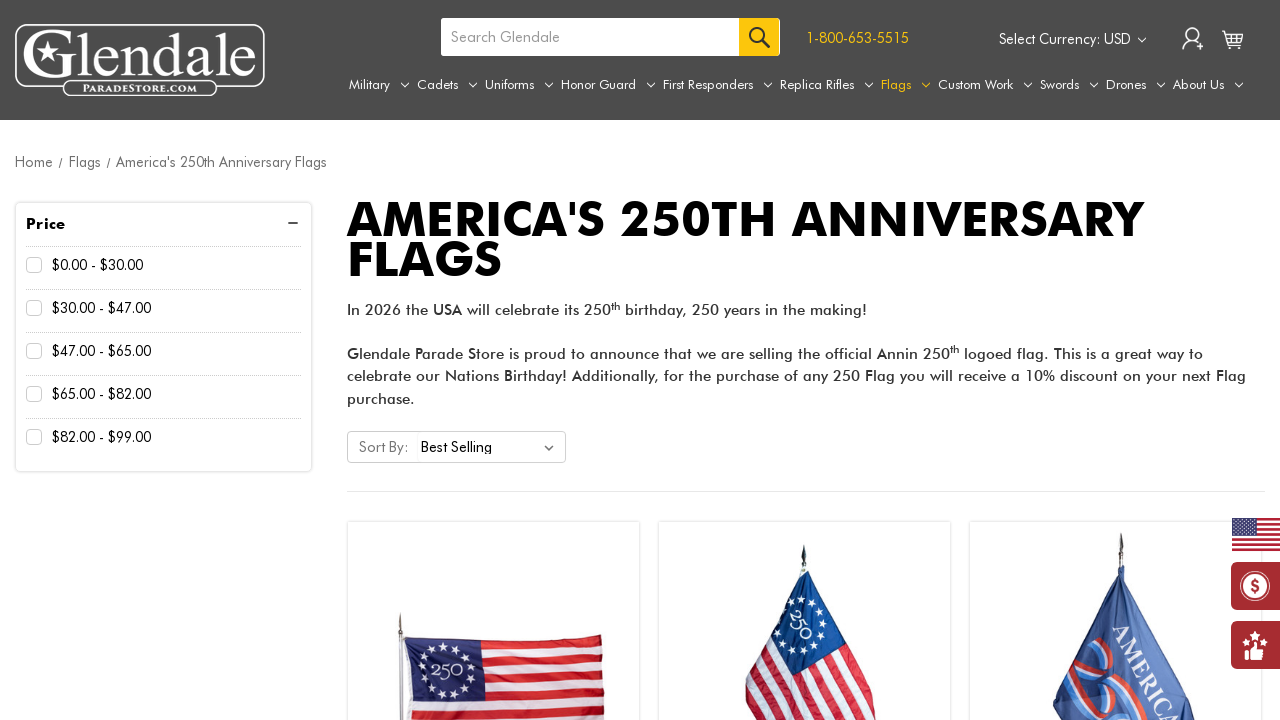